Tests radio button functionality by clicking different options and verifying their selection states

Starting URL: https://selenium08.blogspot.com/2019/07/check-box-and-radio-buttons.html

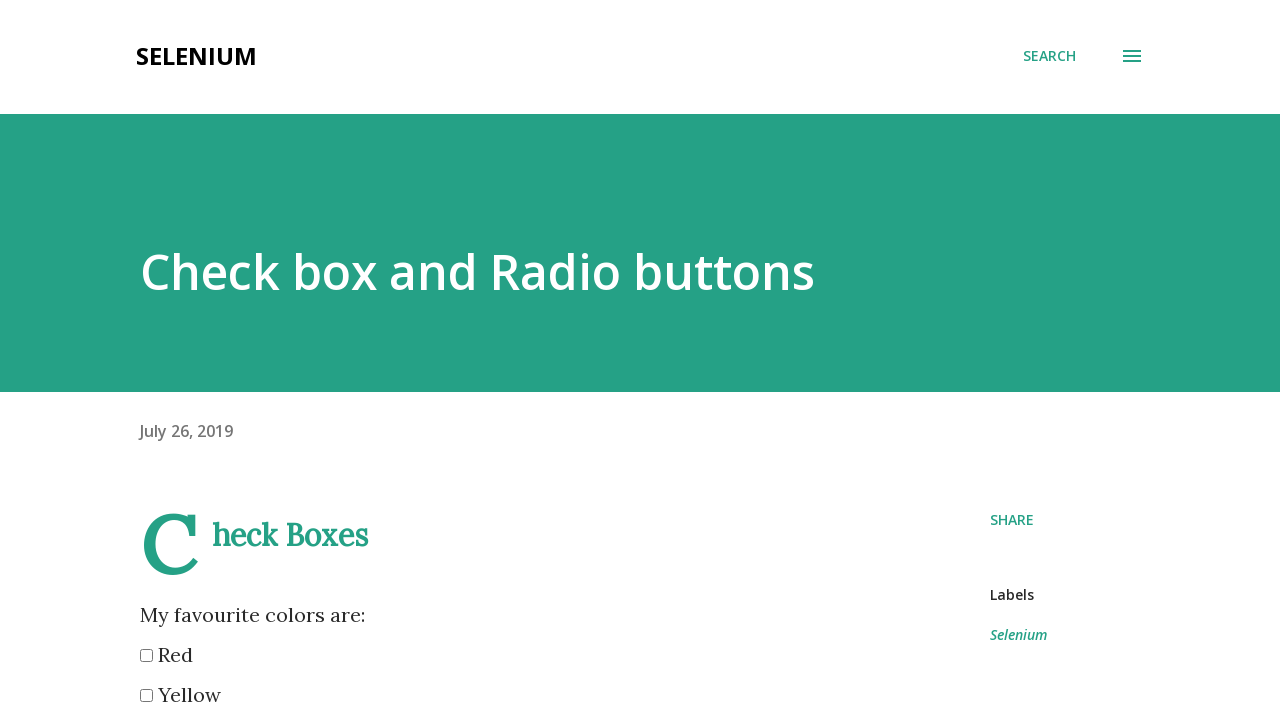

Clicked IE radio button at (146, 360) on xpath=//input[@value='IE']
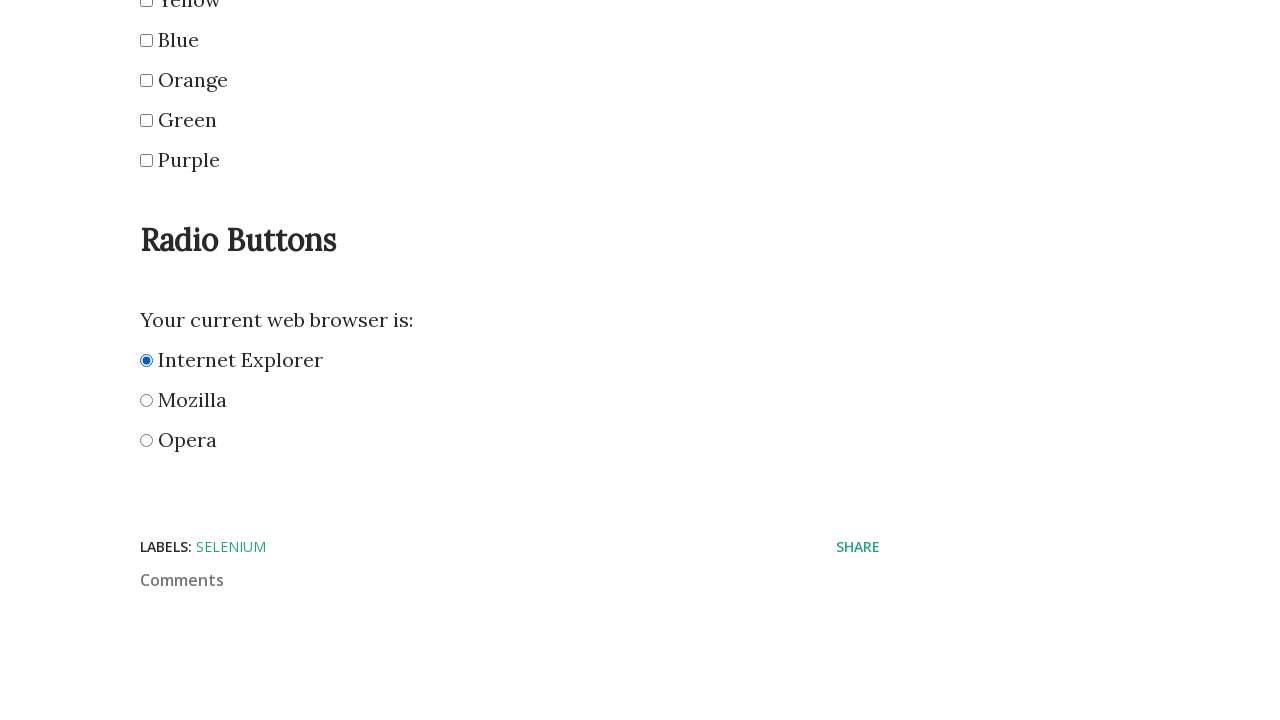

Verified IE radio button is checked
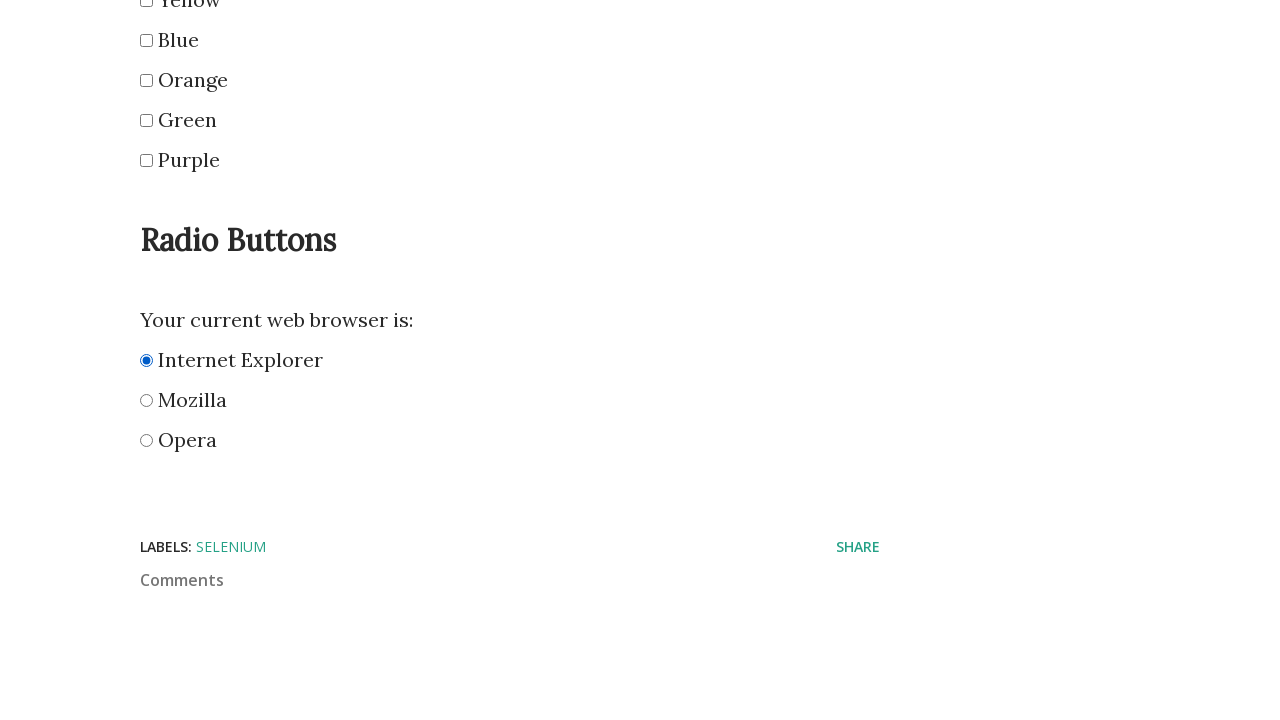

Verified Opera radio button is not checked
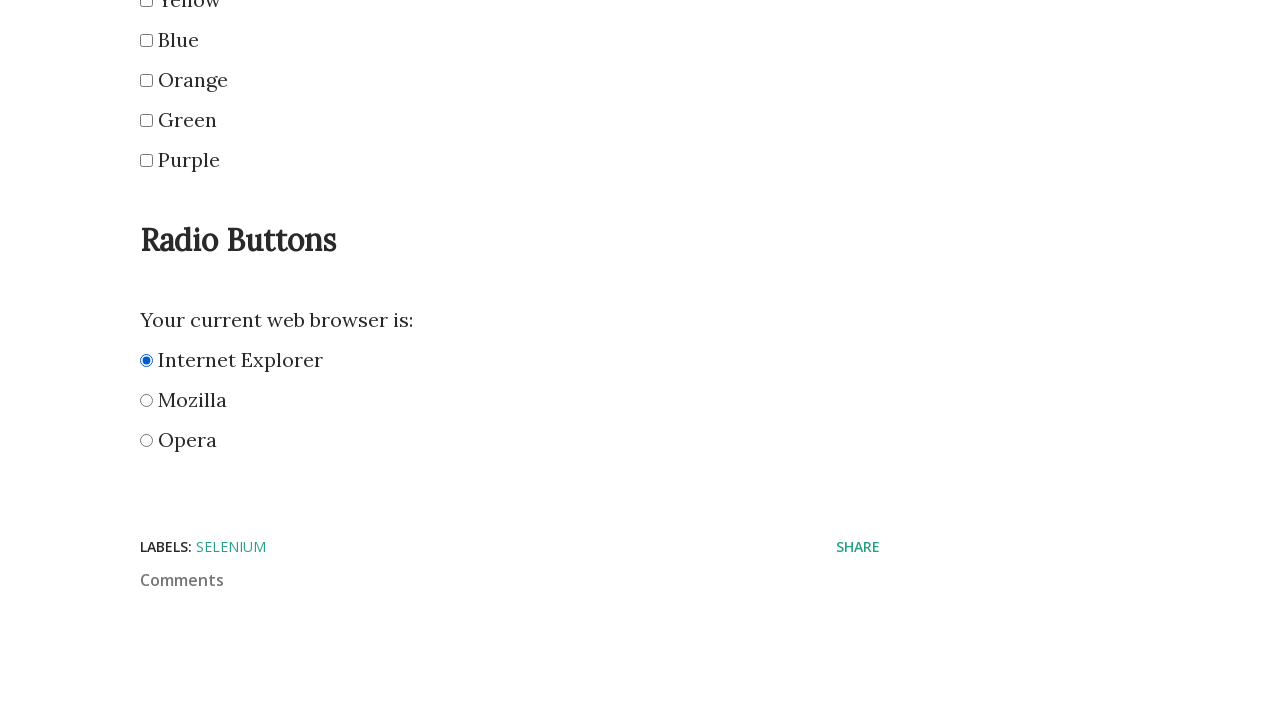

Clicked Mozilla radio button at (146, 400) on xpath=//input[@value='Mozilla']
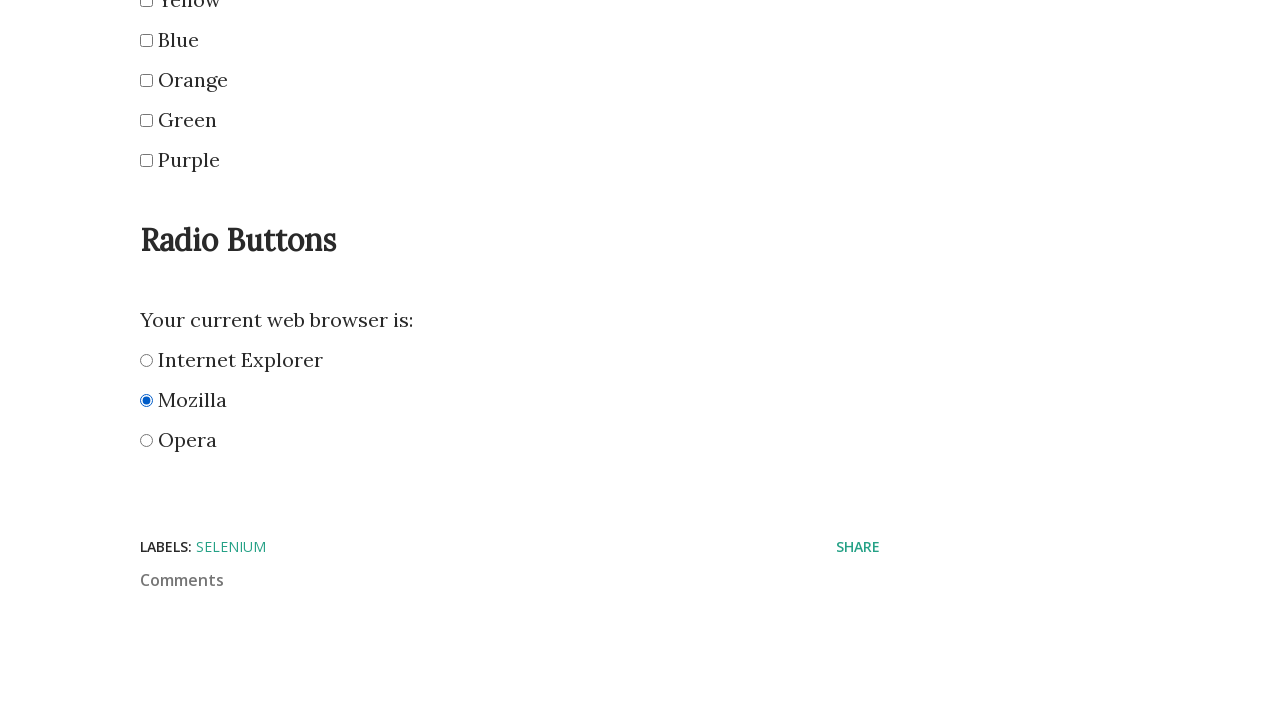

Verified Mozilla radio button is checked
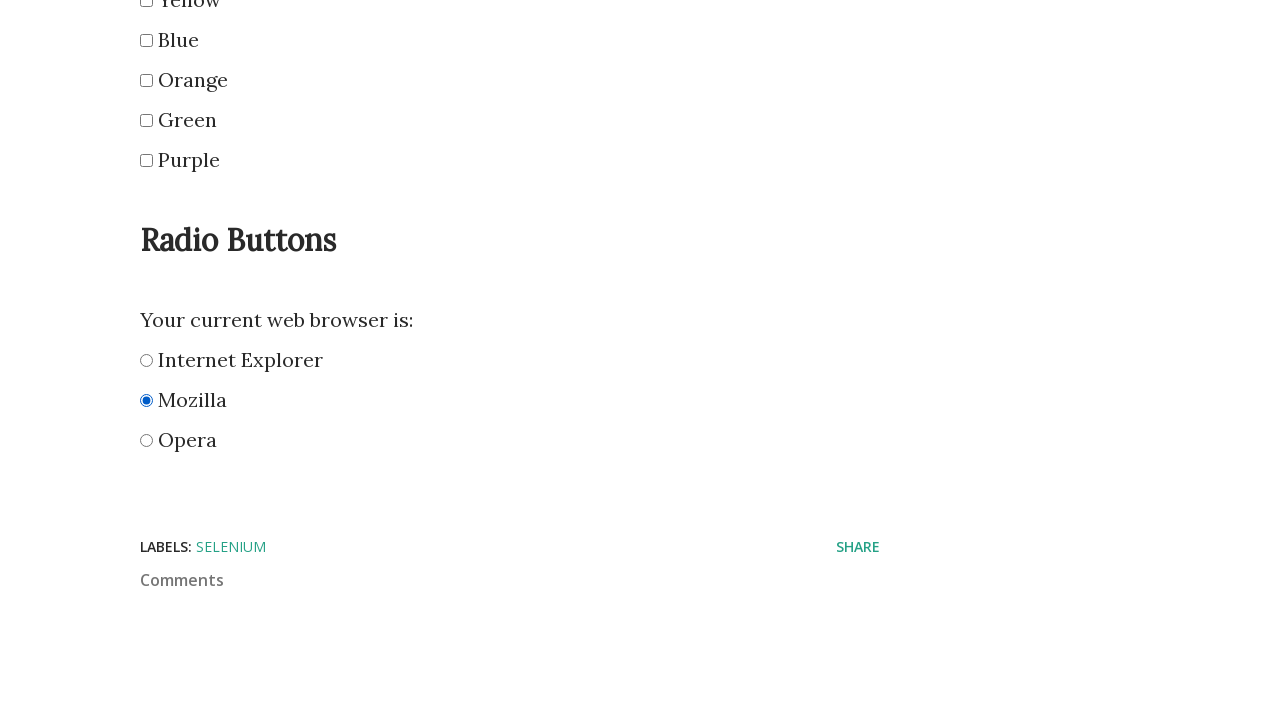

Verified IE radio button is no longer checked
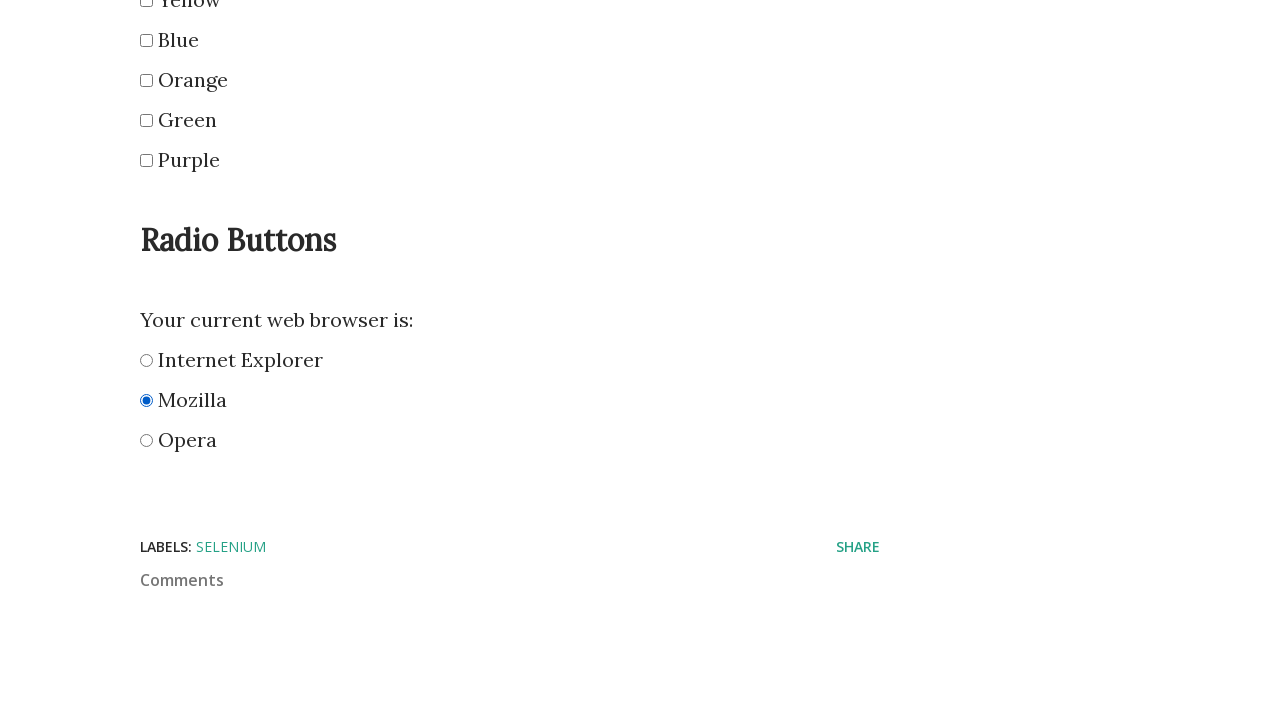

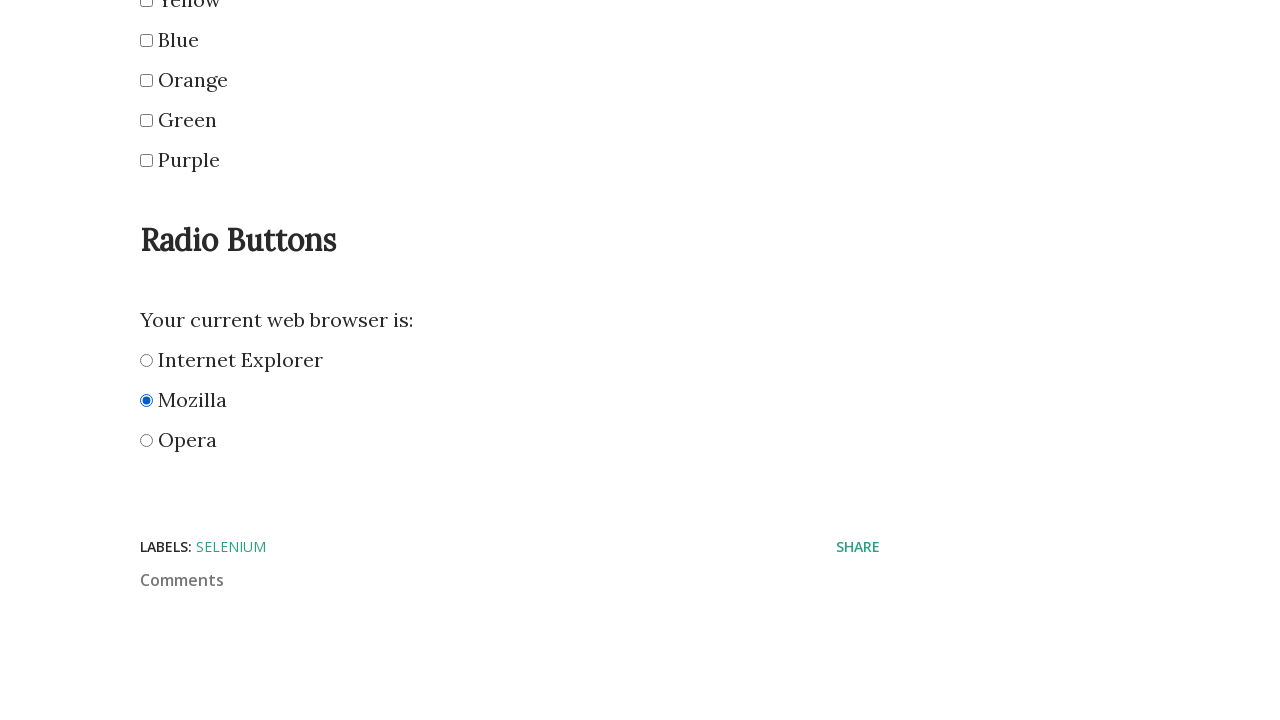